Tests filling a text box form with name, email, and address fields then submitting

Starting URL: https://demoqa.com/text-box

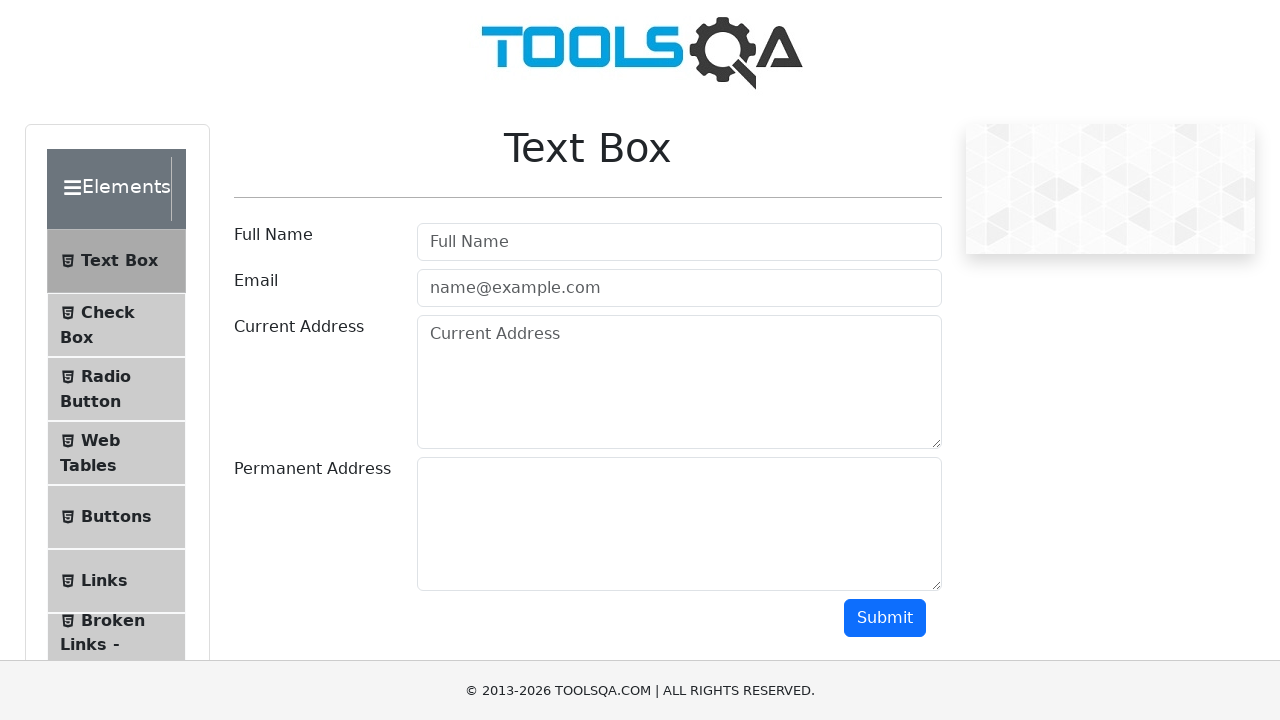

Filled name field with 'Alex Smith' on #userName
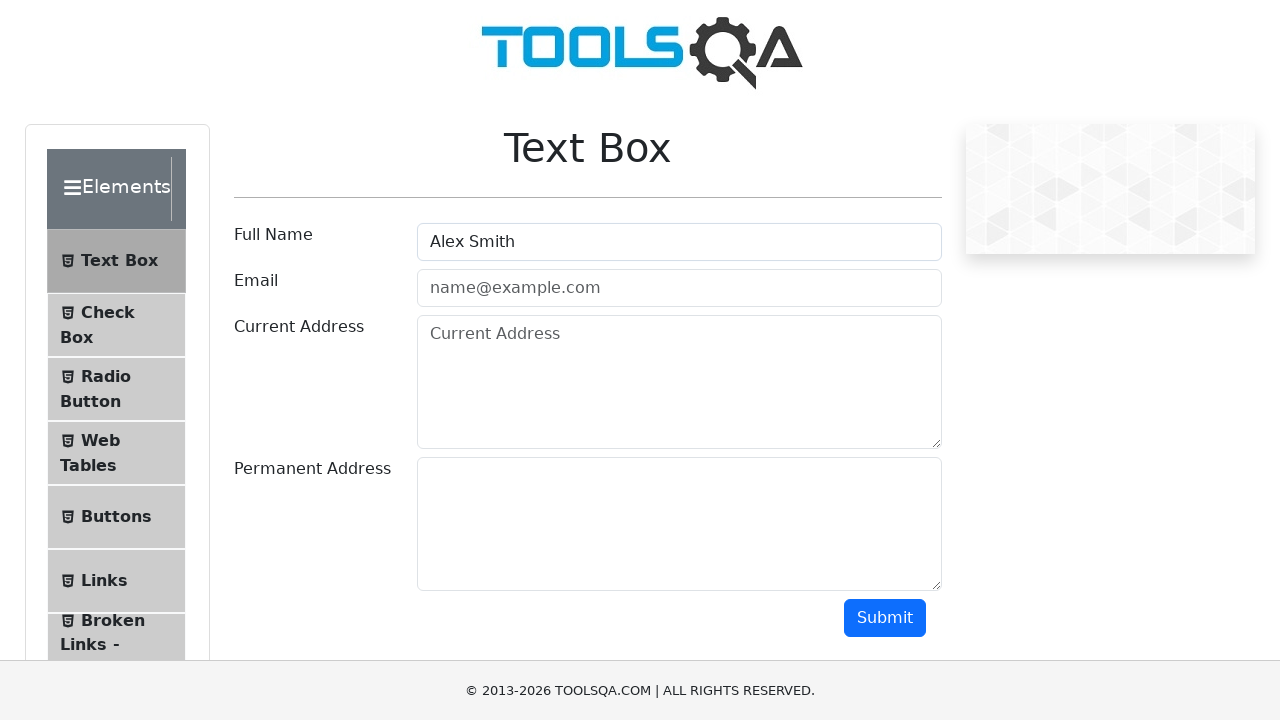

Filled email field with 'alex_smith@whitireia.nz' on #userEmail
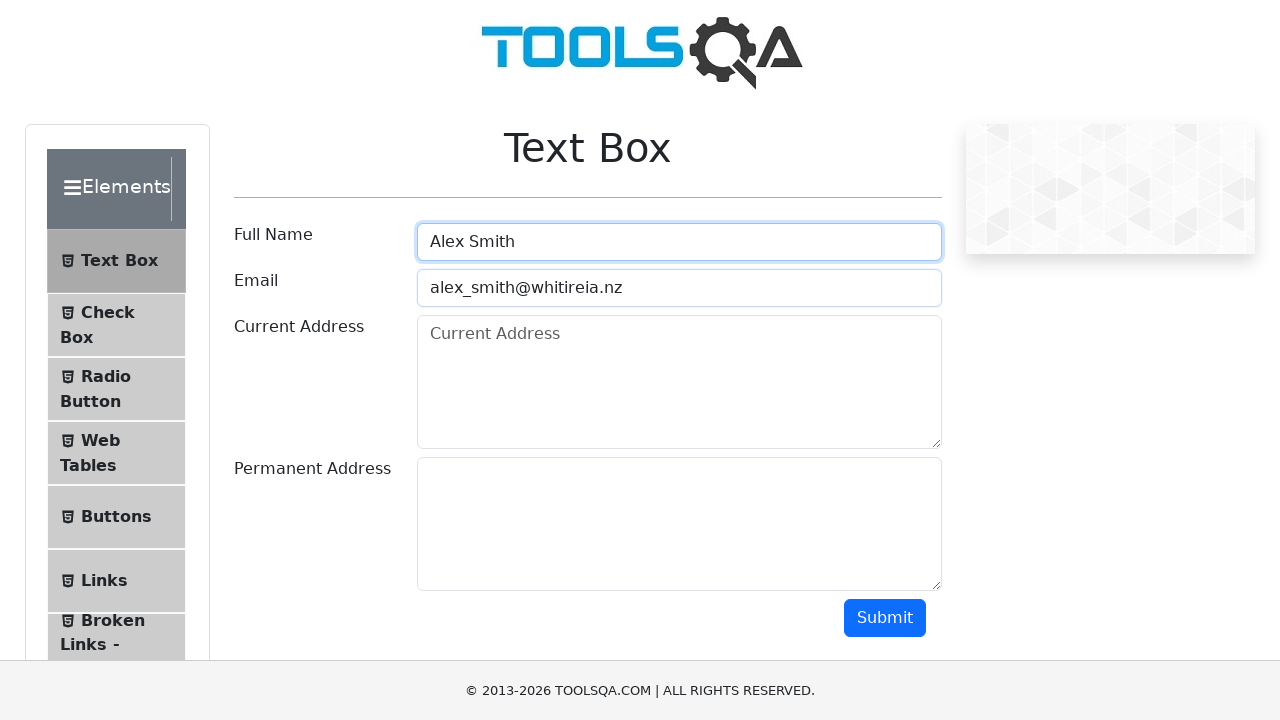

Filled current address field with 'Te Auaha Campus' on #currentAddress
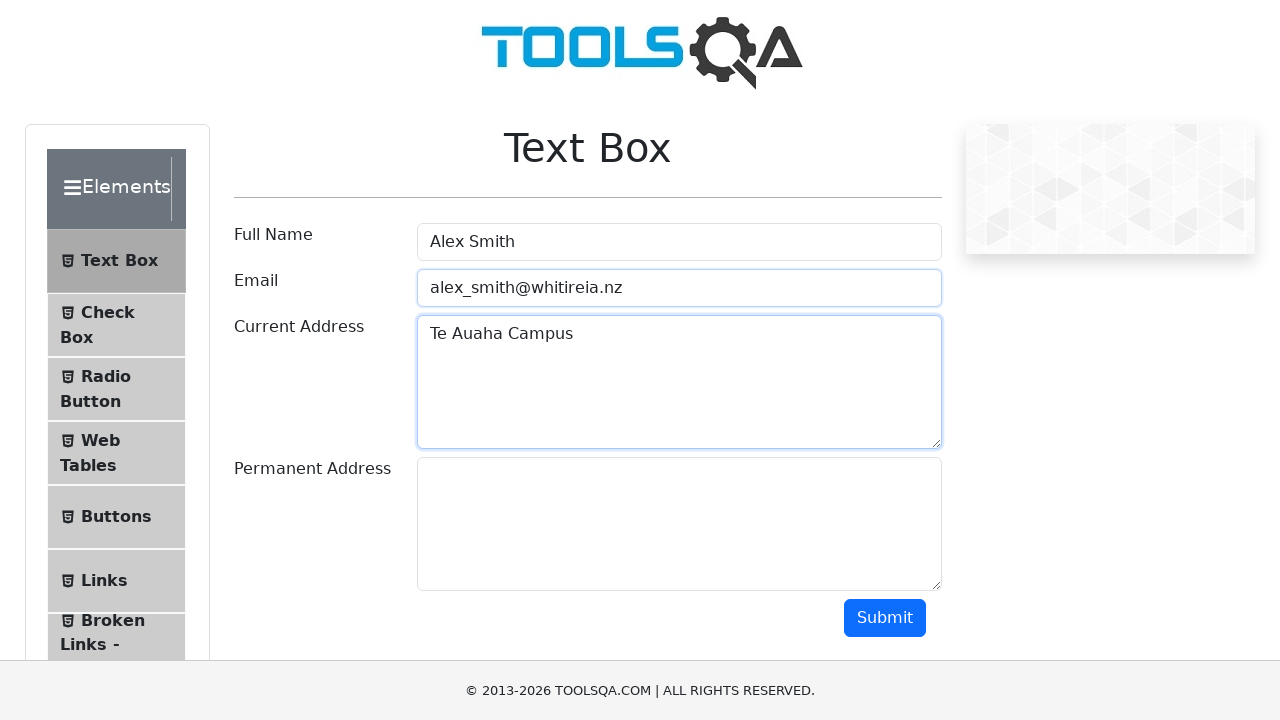

Filled permanent address field with 'Petone Campus' on #permanentAddress
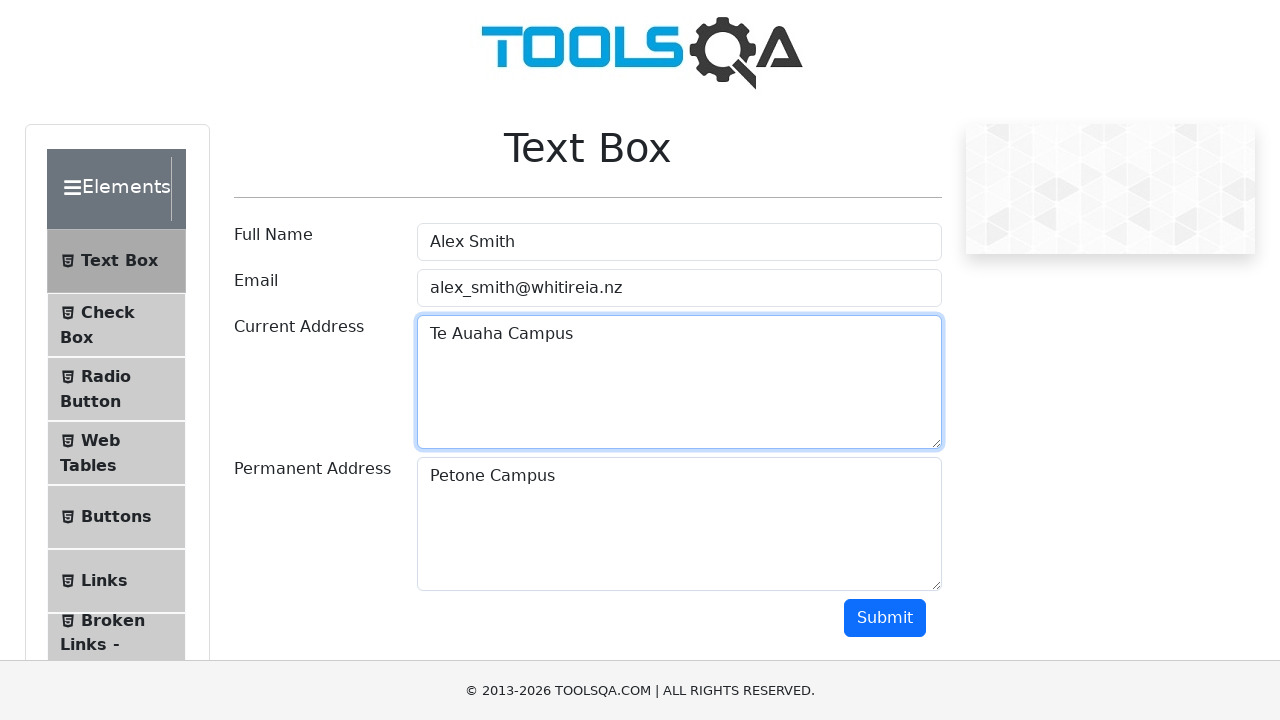

Scrolled down to make submit button visible
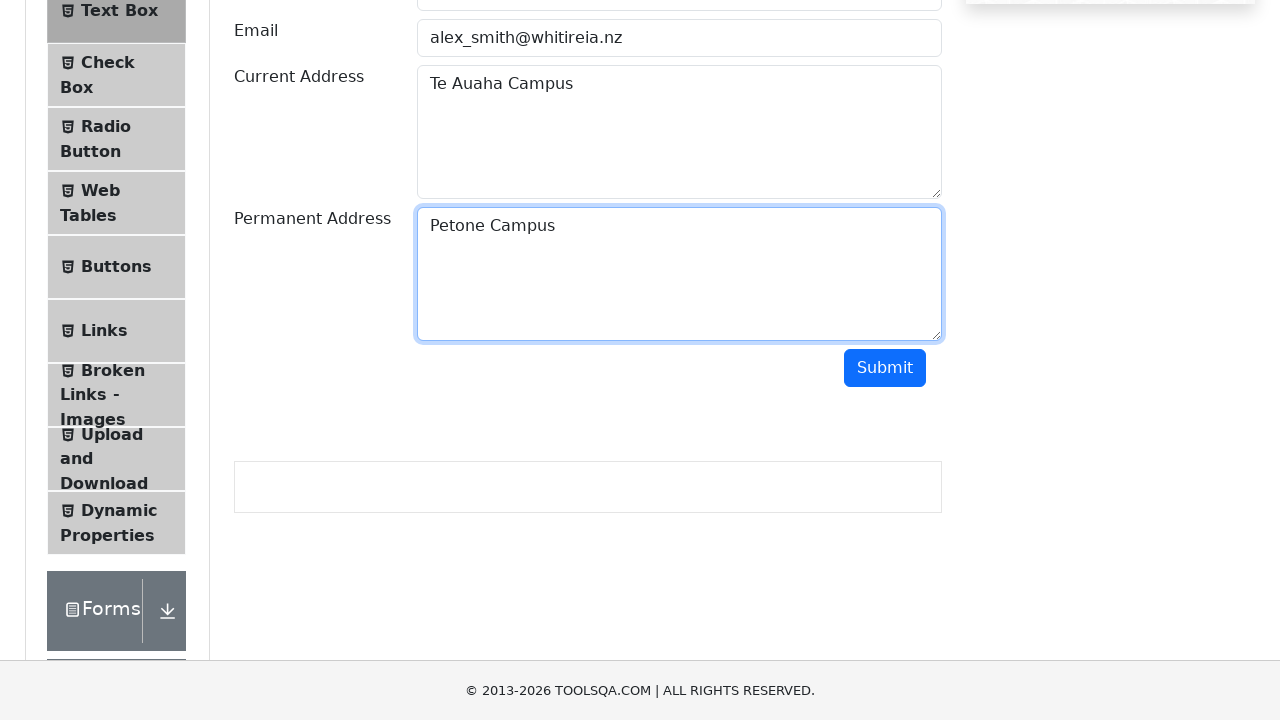

Clicked submit button to submit the form at (885, 368) on #submit
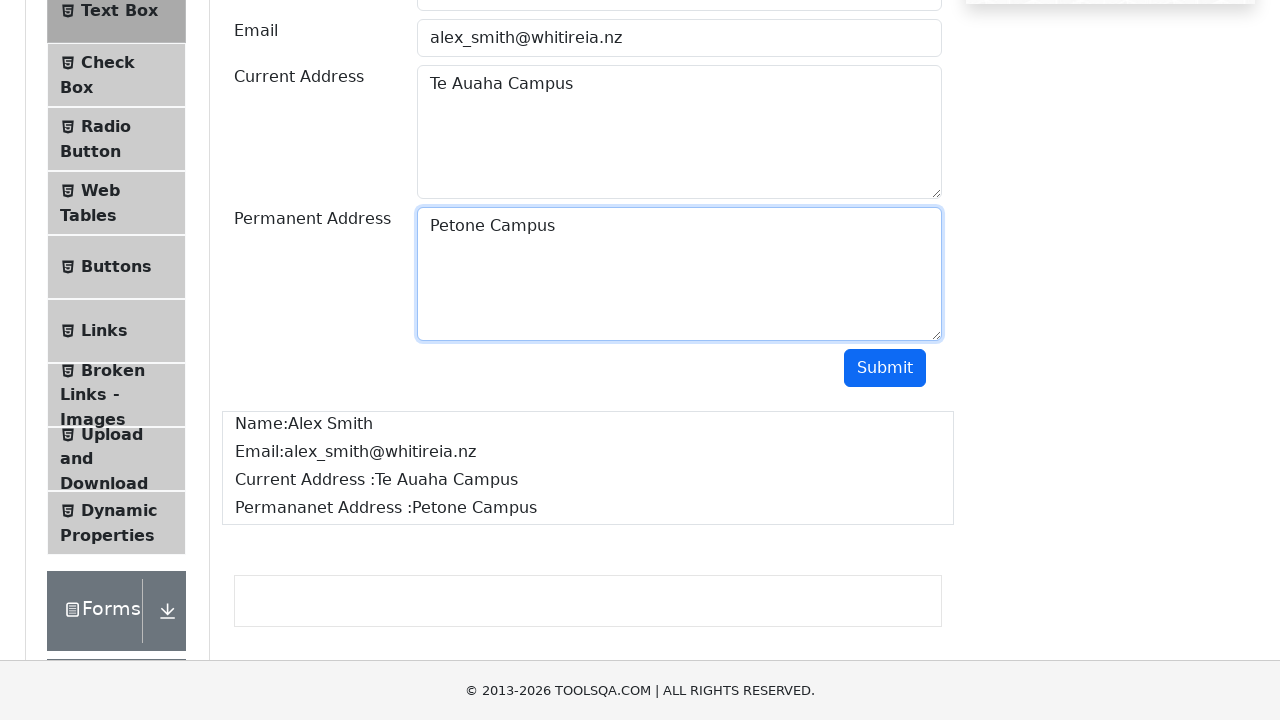

Form output appeared confirming successful submission
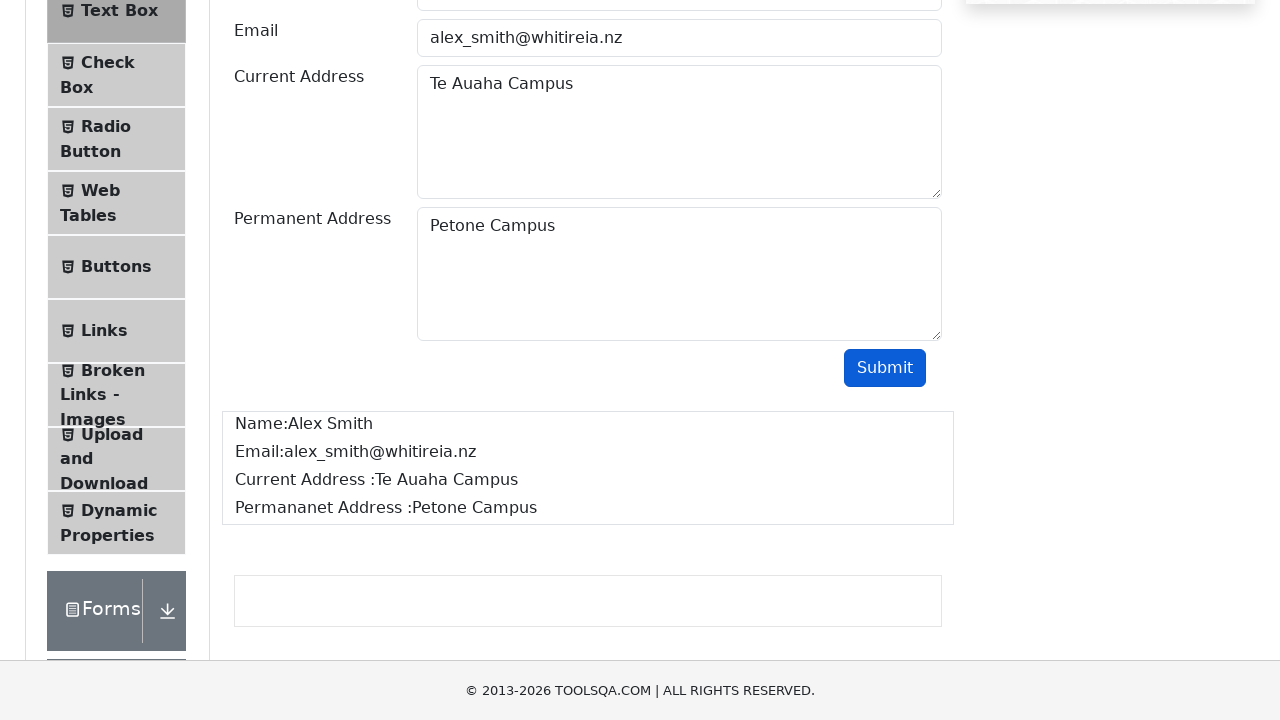

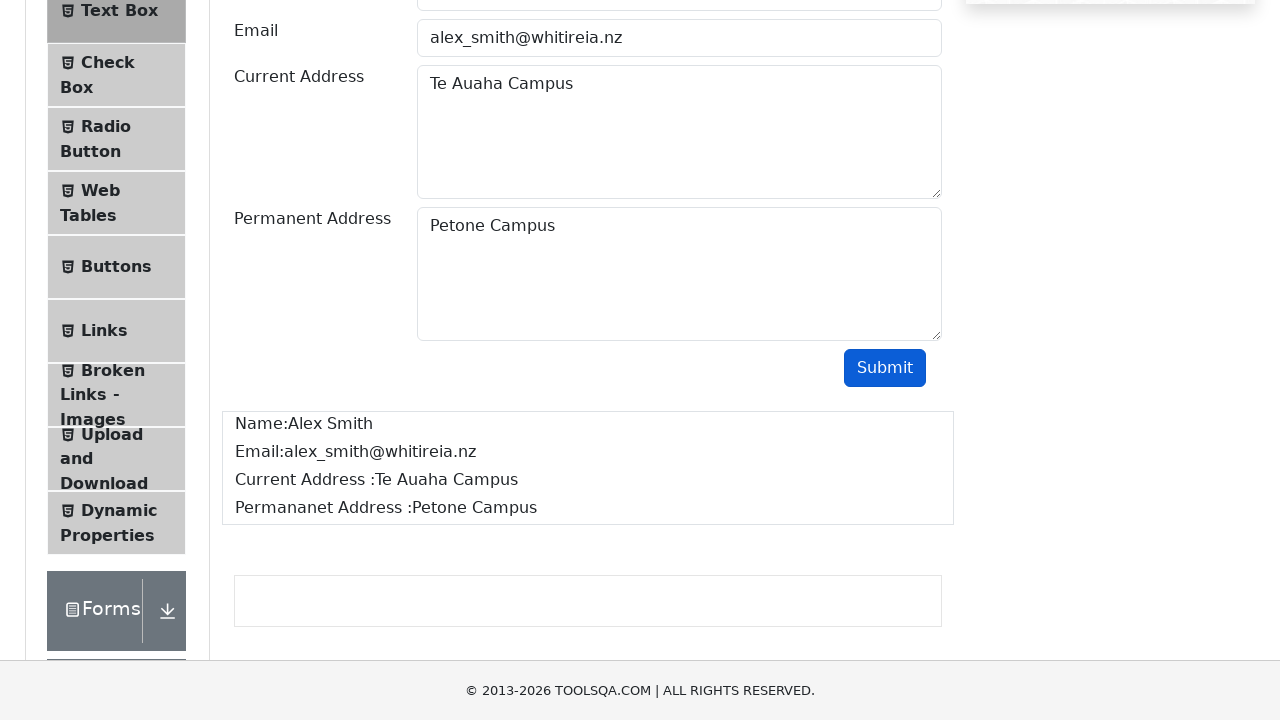